Tests multi-select dropdown functionality by selecting and deselecting various options

Starting URL: https://institutoweb.com.ar/test/test2/selectmultiple.html

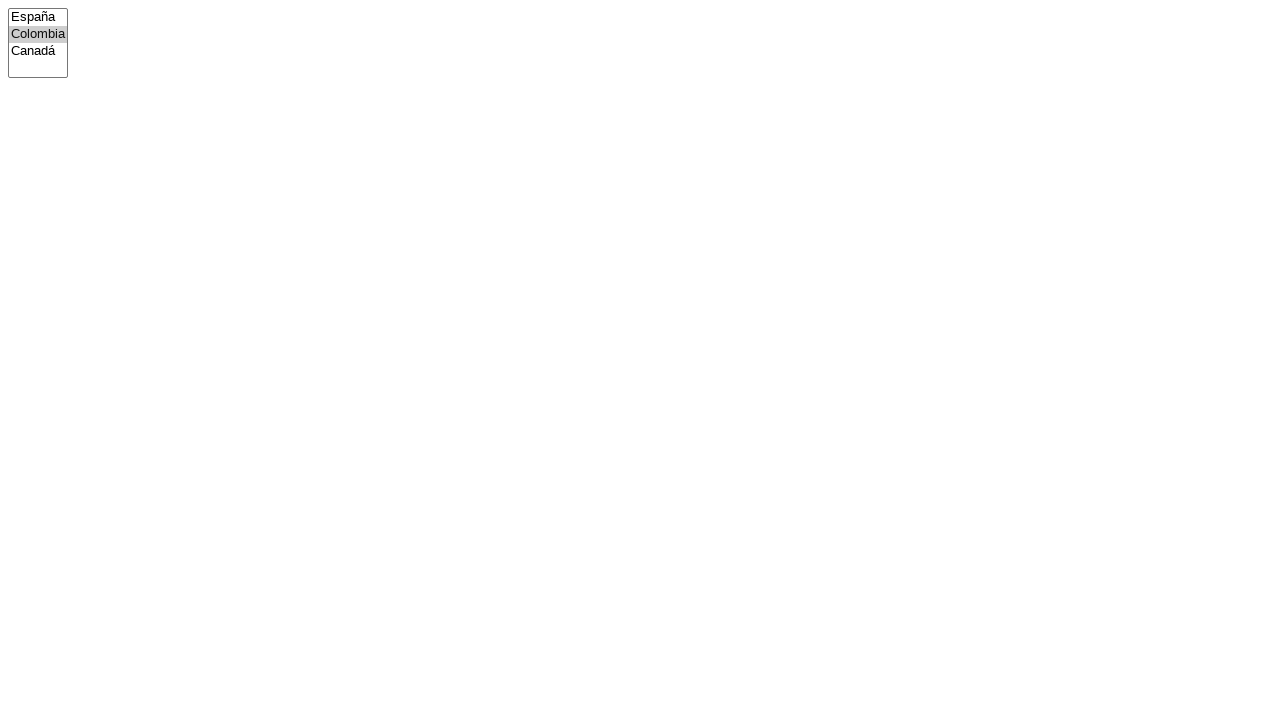

Located multi-select dropdown element with id 'selector'
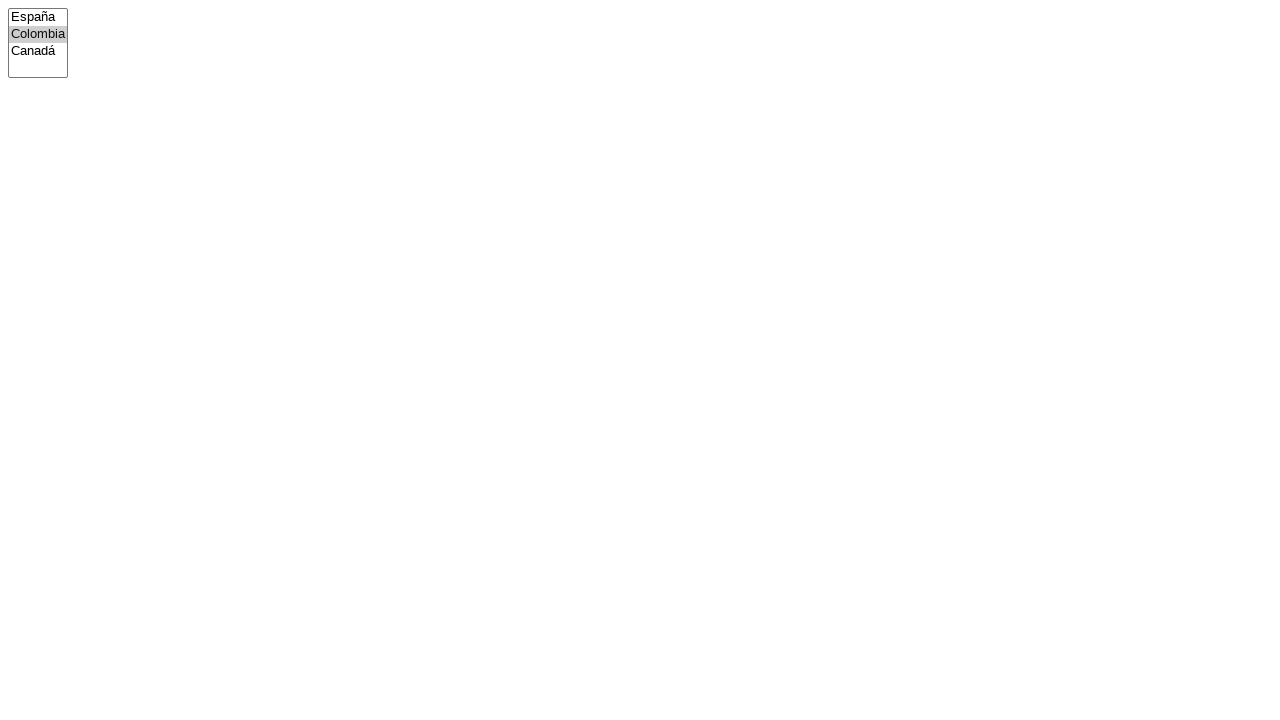

Selected first option (value1) in the multi-select dropdown on #selector
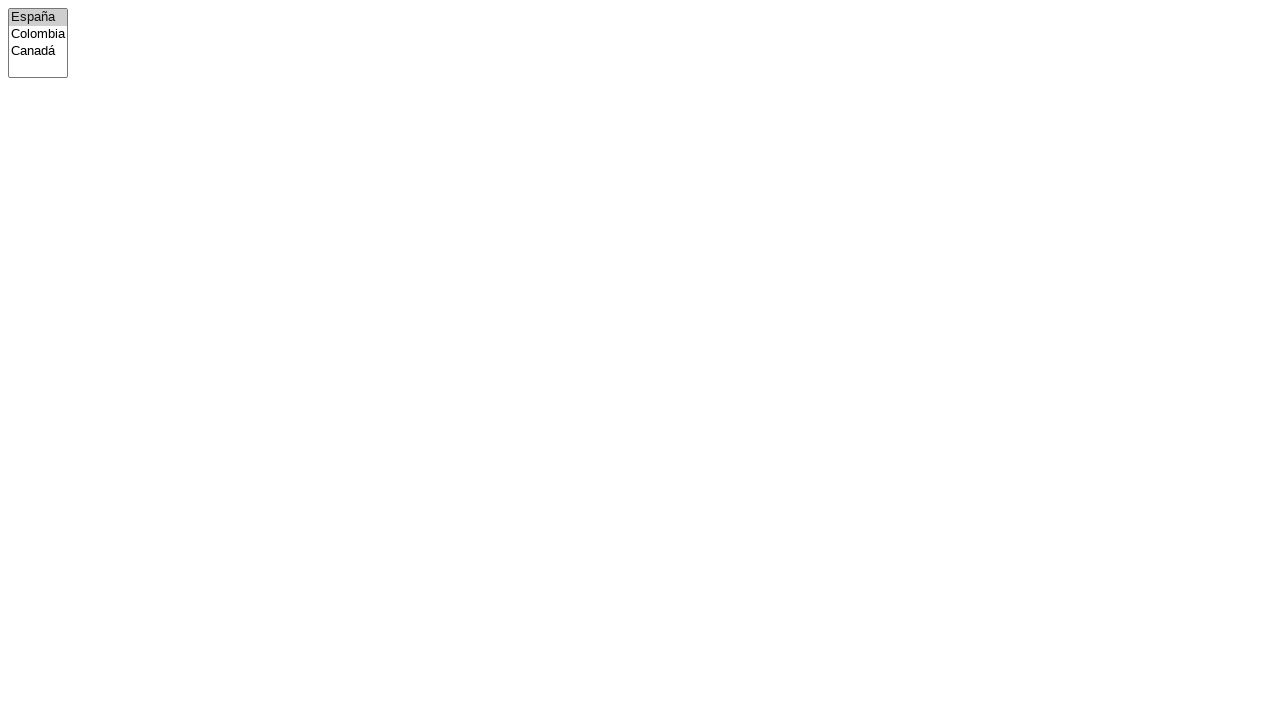

Added second option (value2) to selection, now both value1 and value2 are selected on #selector
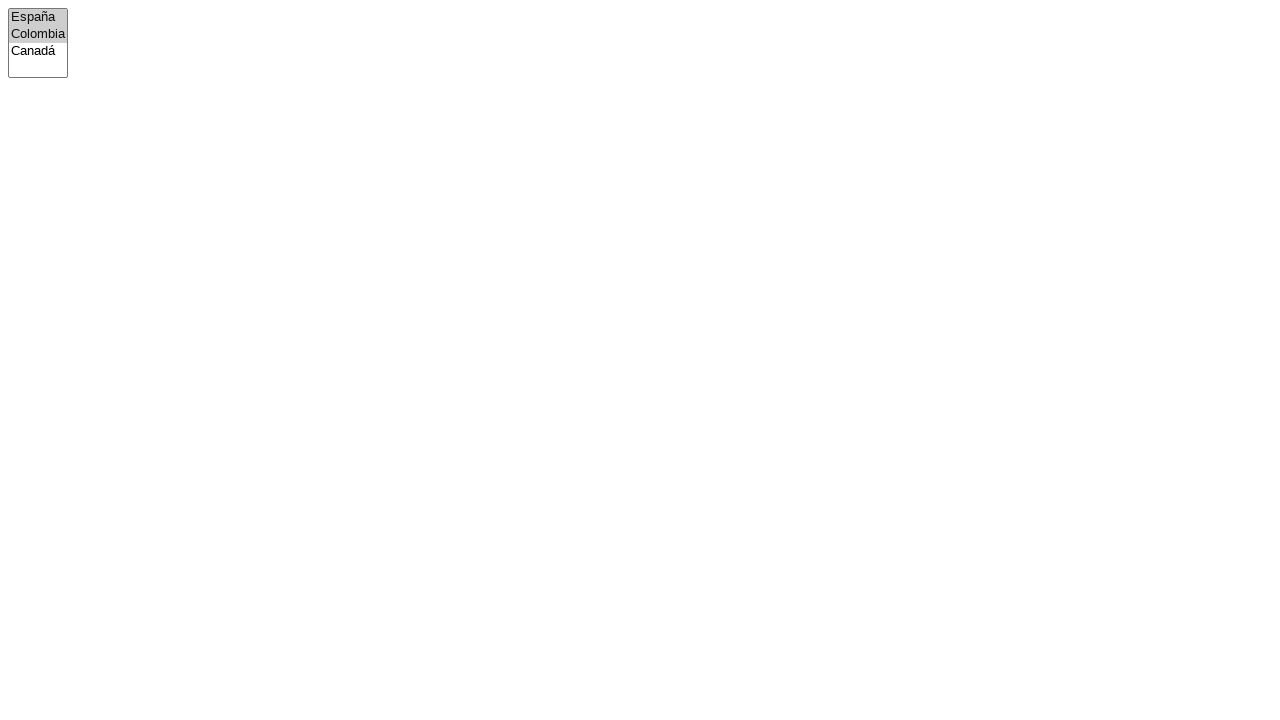

Deselected all options and selected only the third option (value3) on #selector
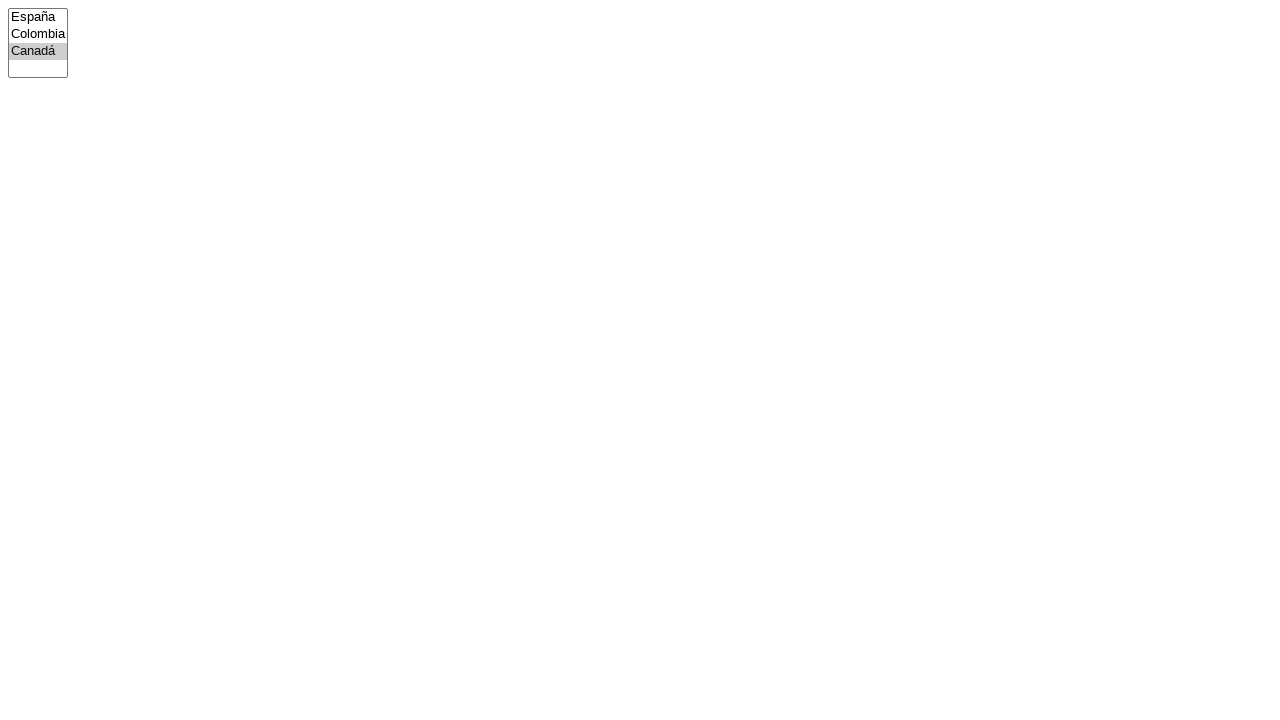

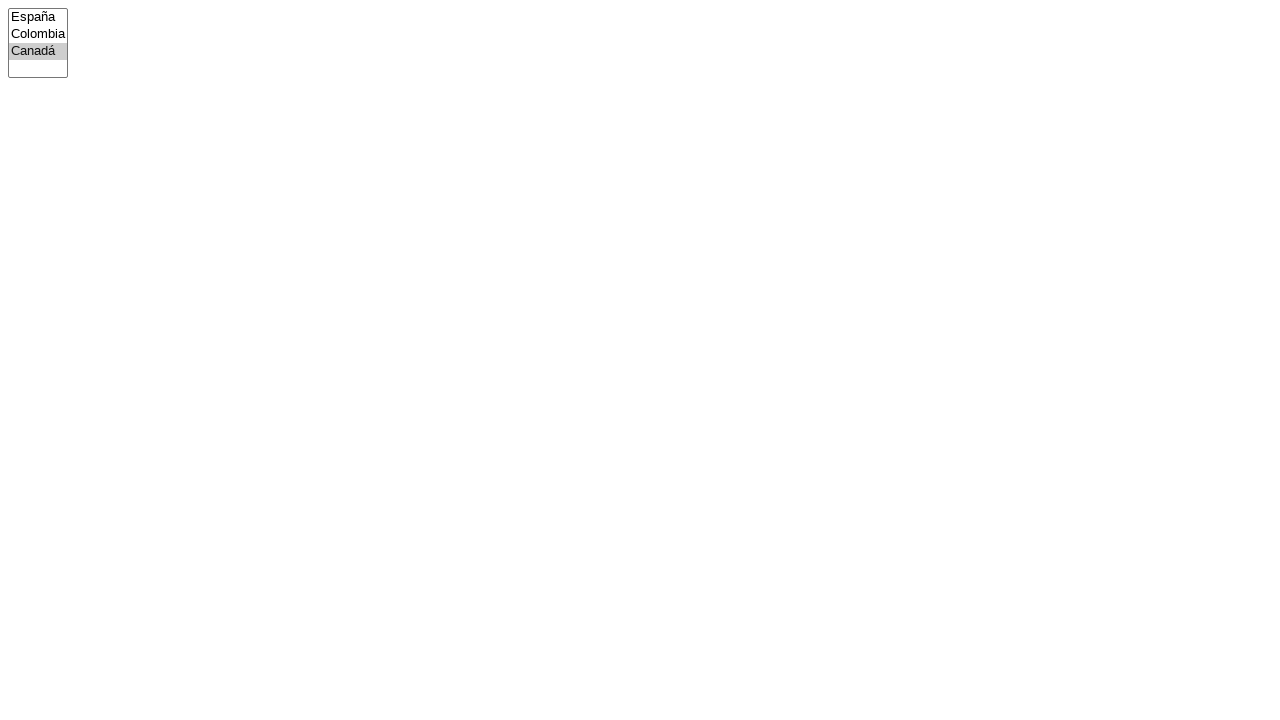